Tests dropdown functionality by clicking on a dropdown menu and selecting an item from the list

Starting URL: https://formy-project.herokuapp.com/dropdown

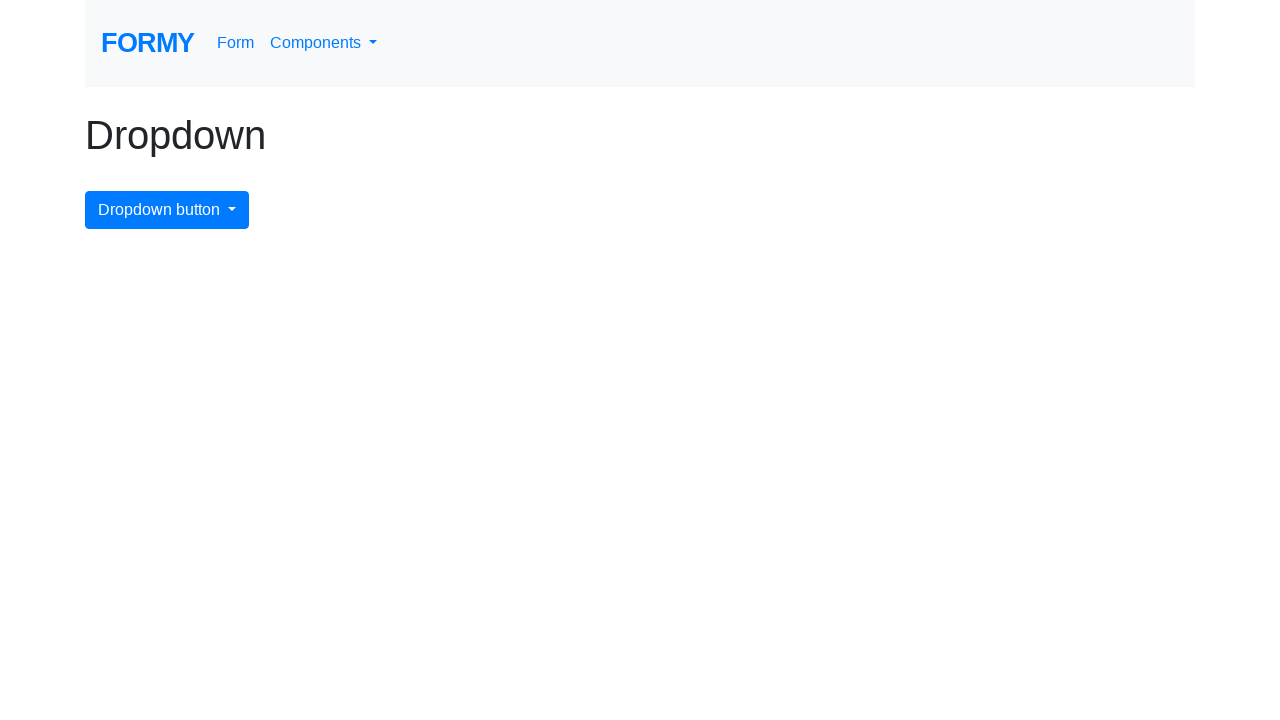

Clicked dropdown menu button to open the dropdown at (167, 210) on #dropdownMenuButton
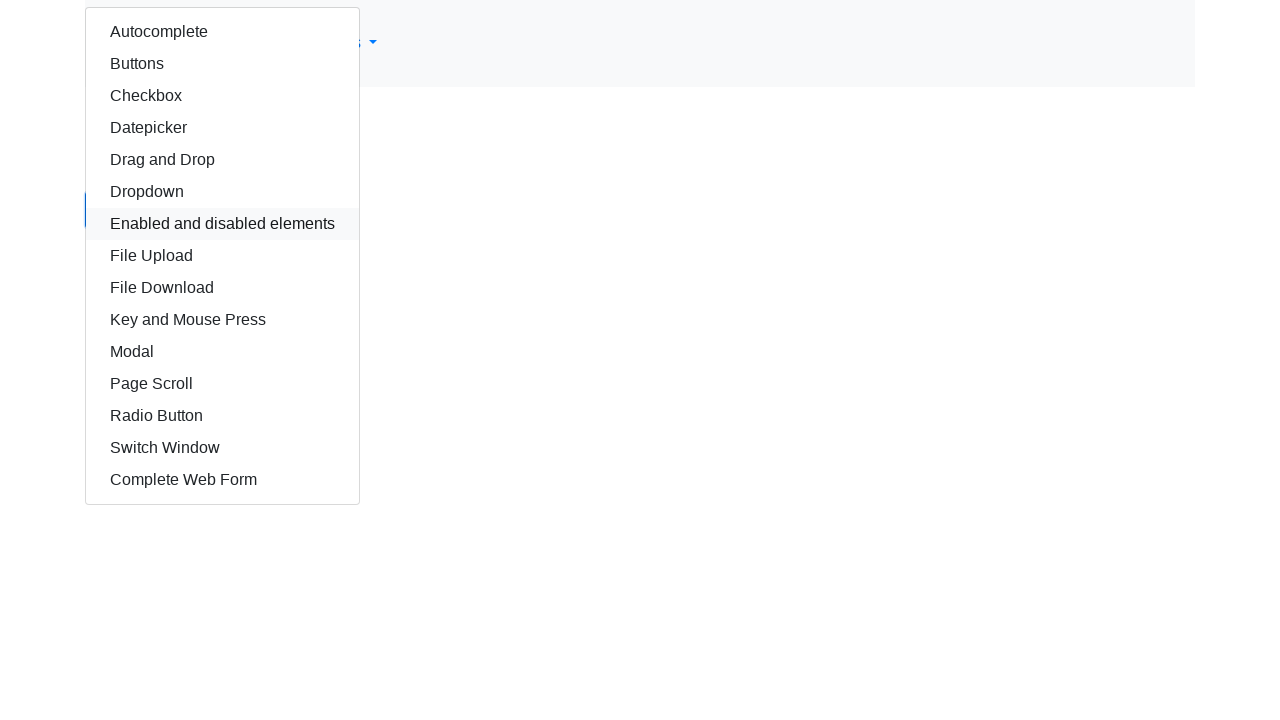

Dropdown menu appeared with autocomplete option visible
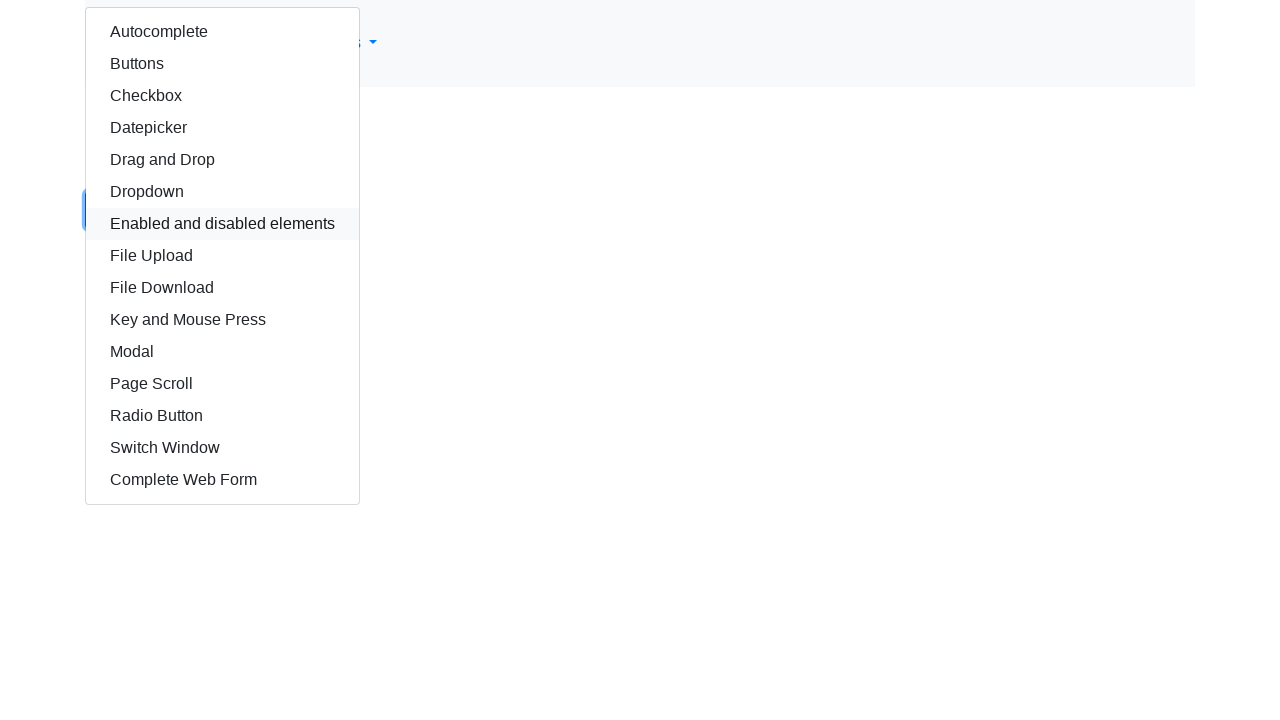

Selected autocomplete item from dropdown menu at (222, 32) on #autocomplete
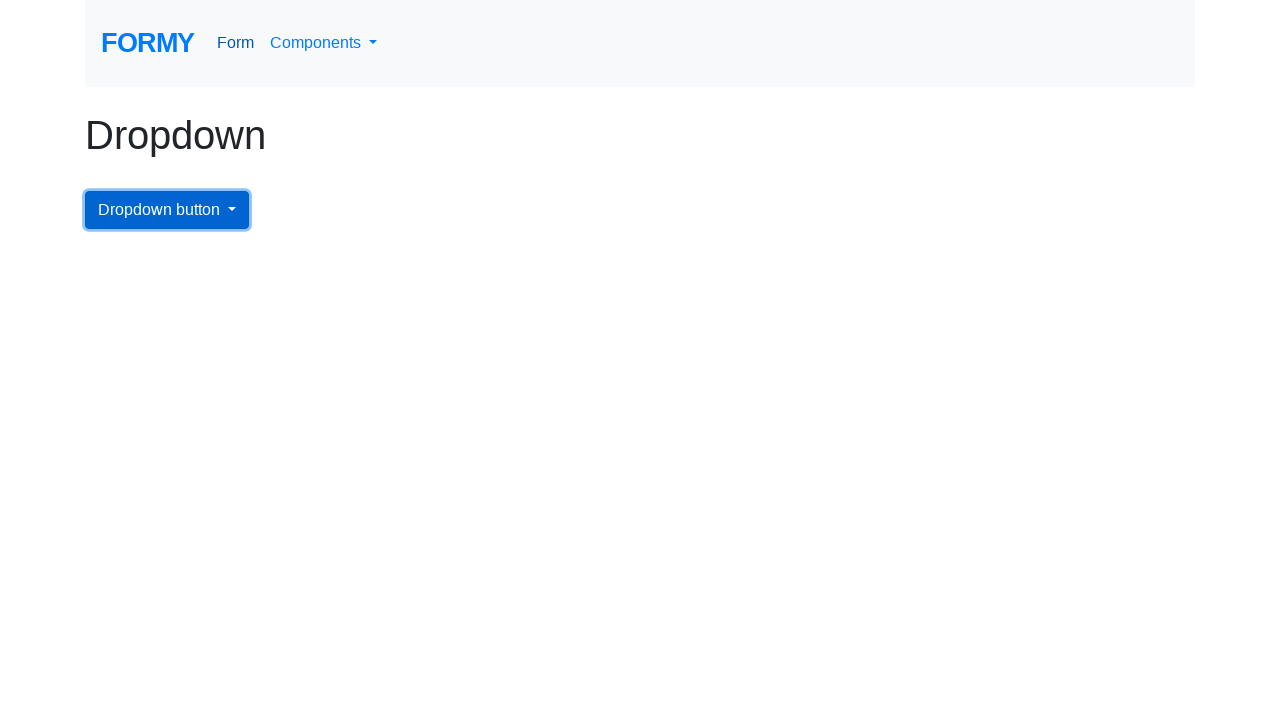

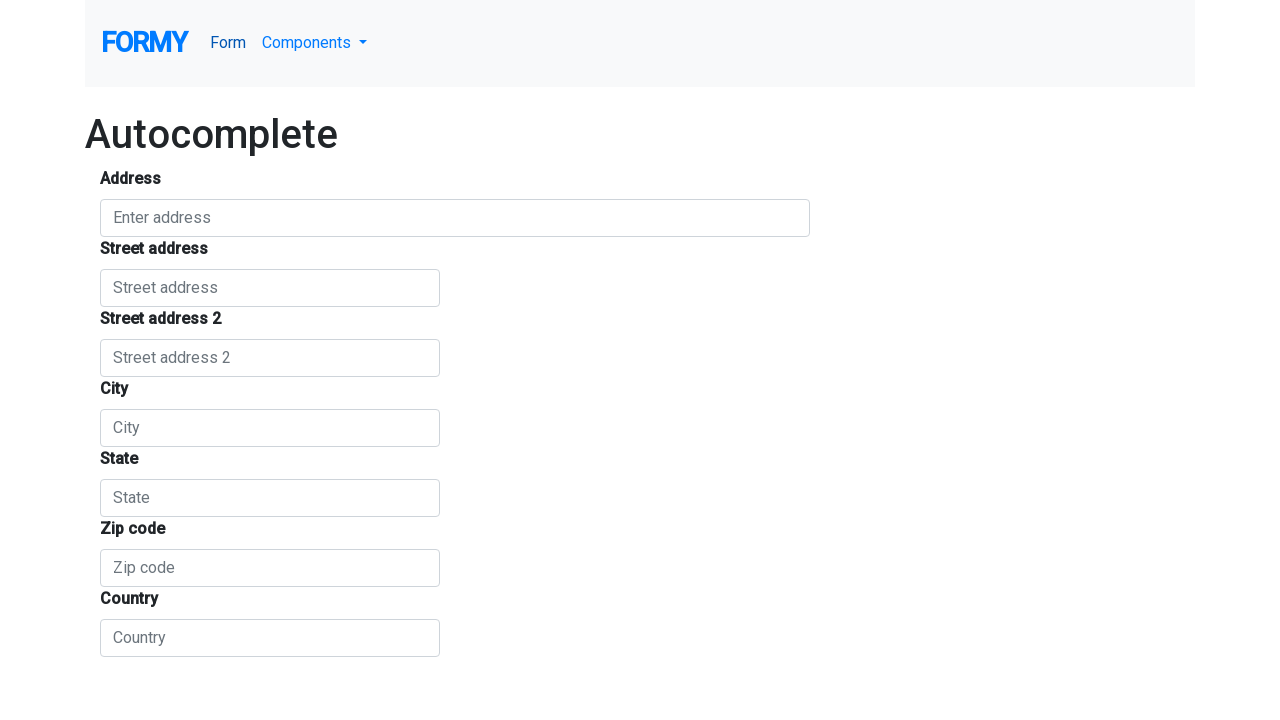